Tests that a country dropdown on a trial signup form contains expected options by waiting for the dropdown to load and verifying it is interactable.

Starting URL: https://www.orangehrm.com/orangehrm-30-day-trial/

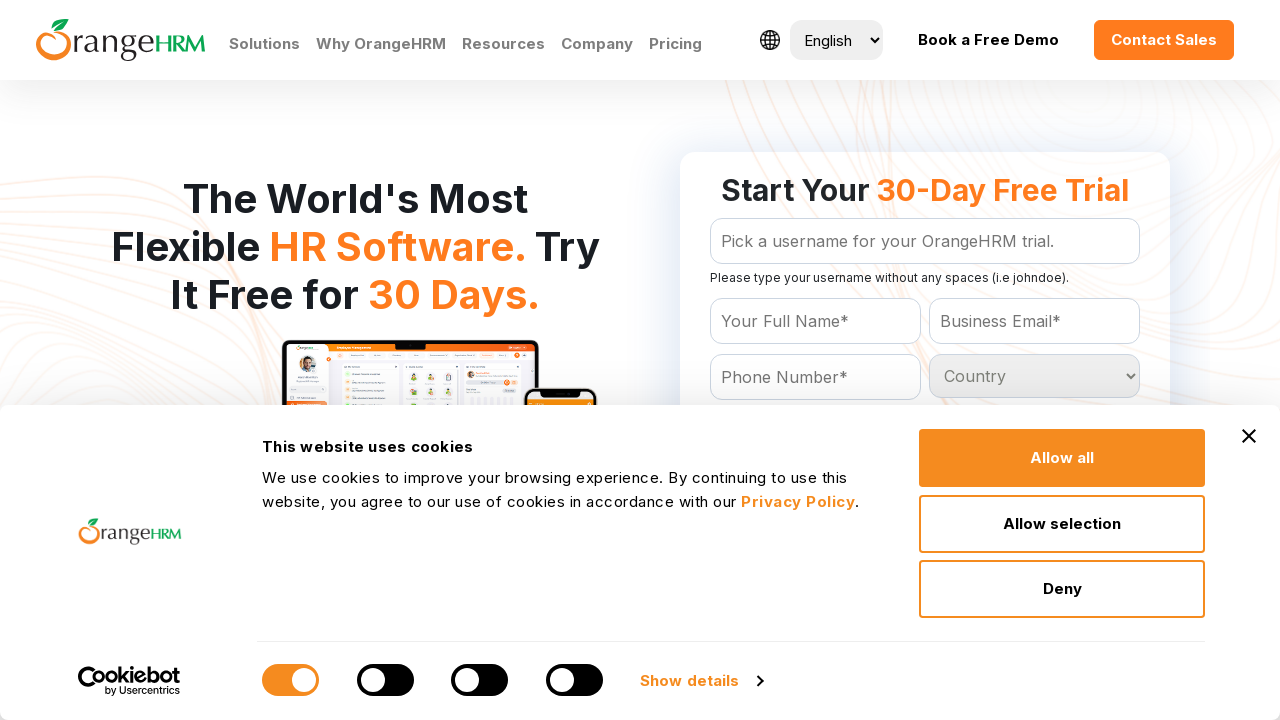

Waited 4 seconds for page to load
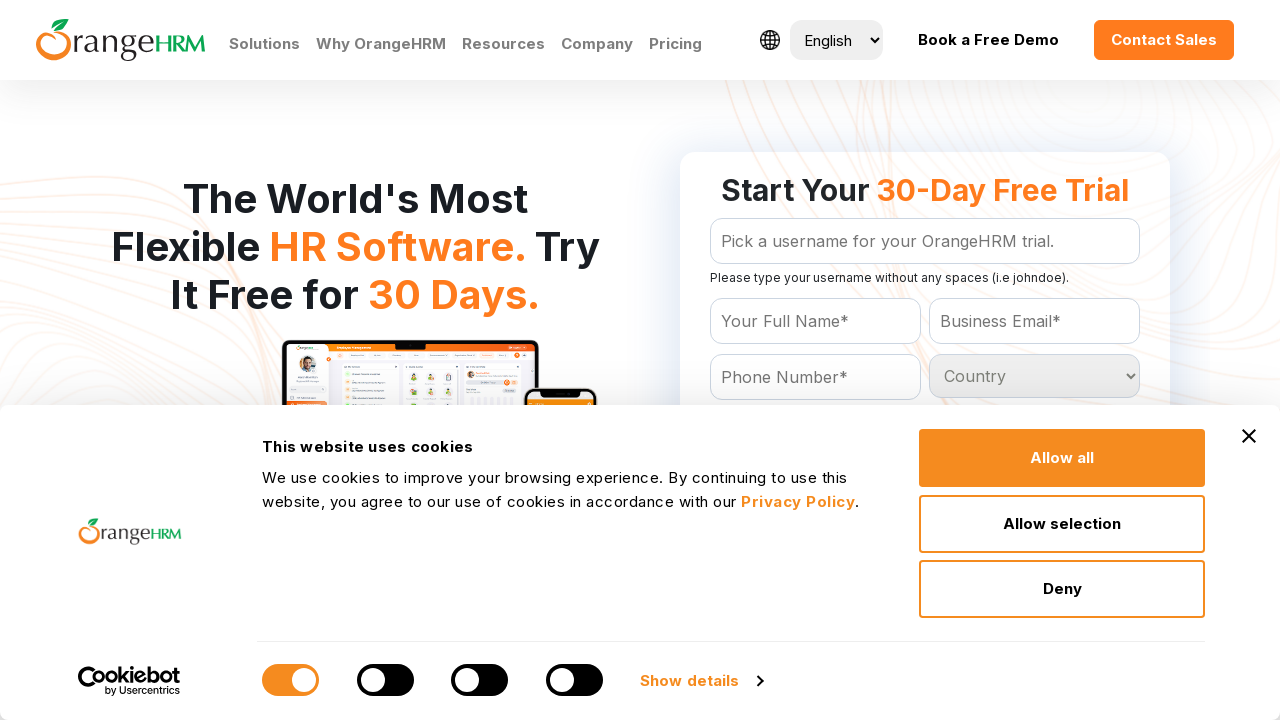

Country dropdown became visible
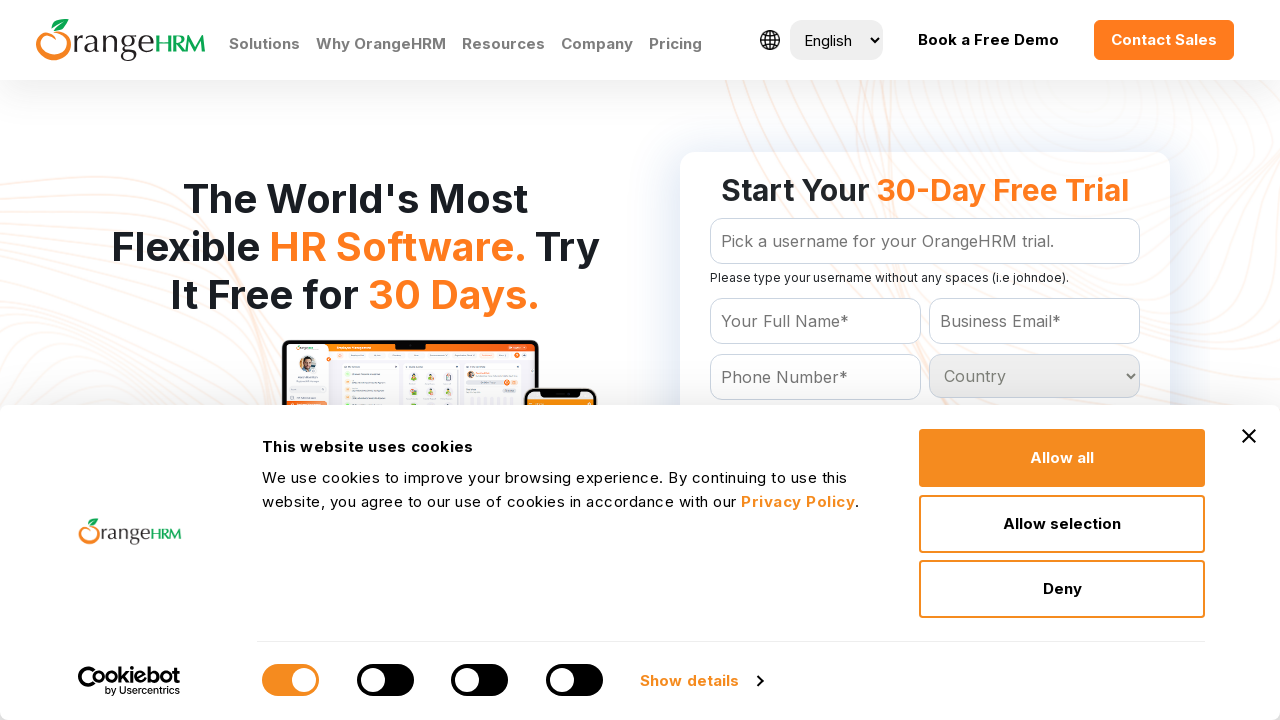

Clicked on country dropdown to open it at (1035, 376) on #Form_getForm_Country
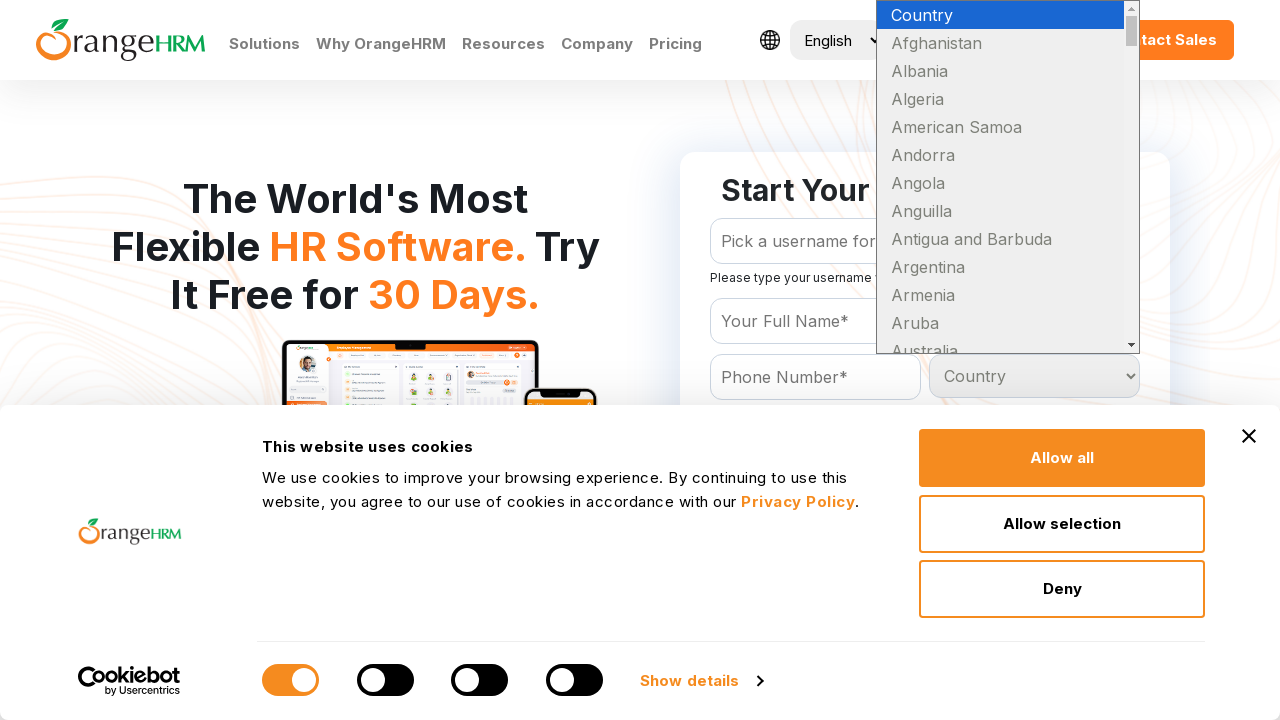

Selected 'India' from the country dropdown to verify it exists on #Form_getForm_Country
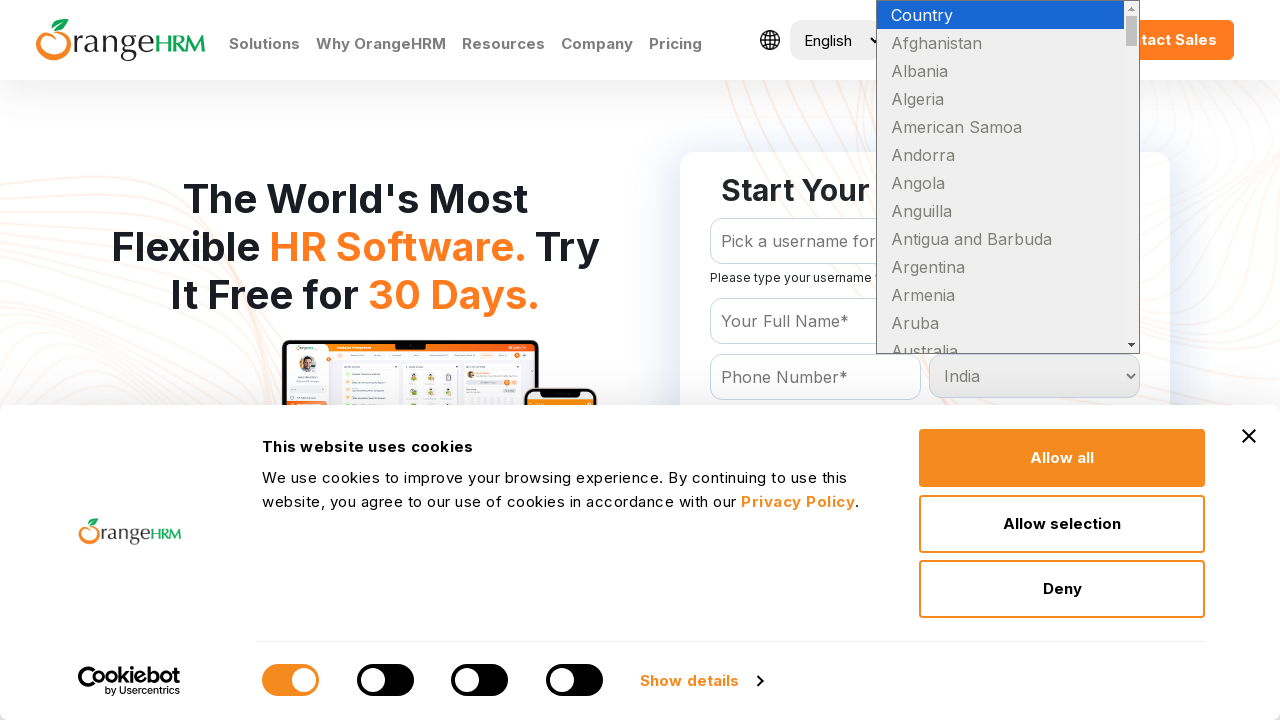

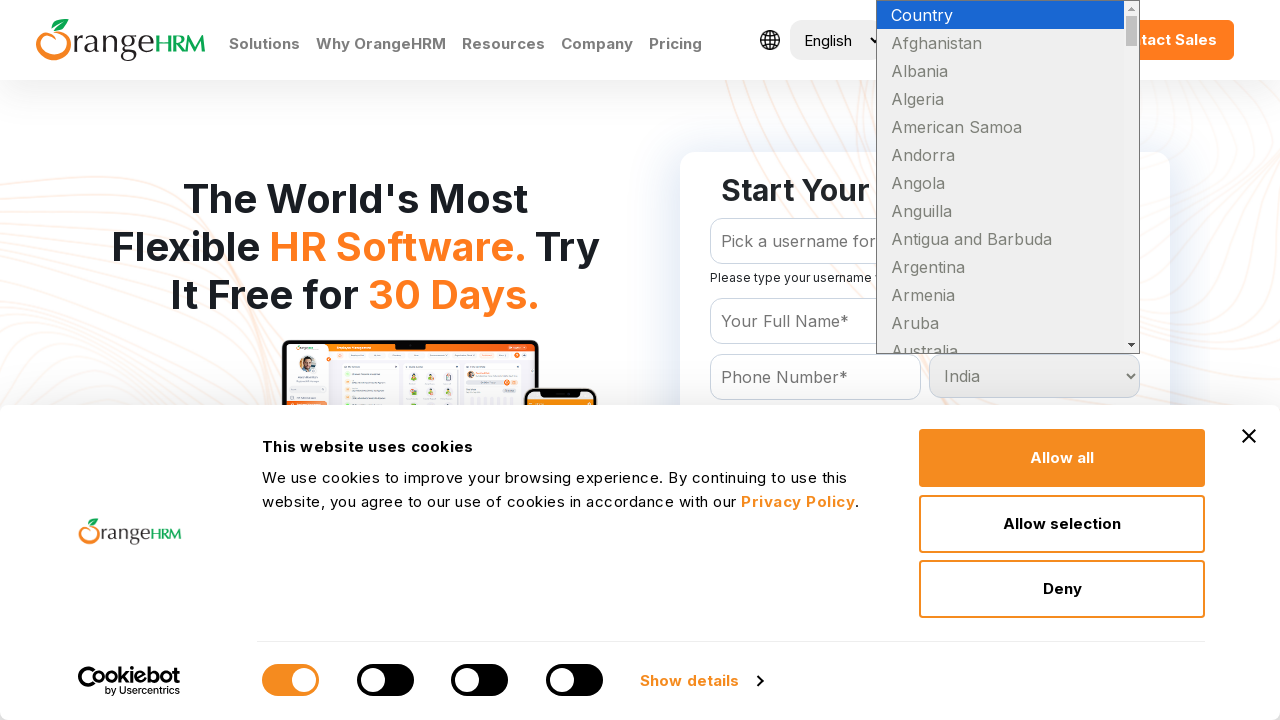